Tests JavaScript confirm alert functionality by clicking a button that triggers a confirm dialog and accepting it

Starting URL: https://demoqa.com/alerts

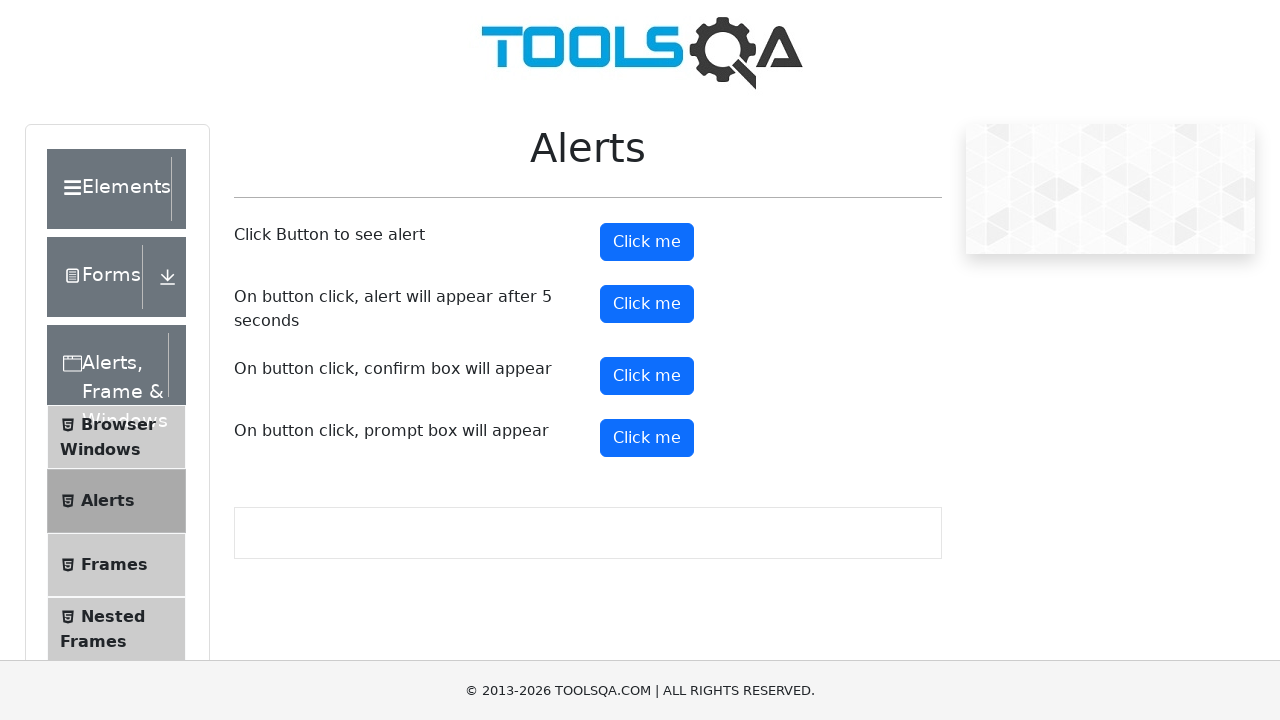

Clicked confirm button to trigger alert dialog at (647, 376) on #confirmButton
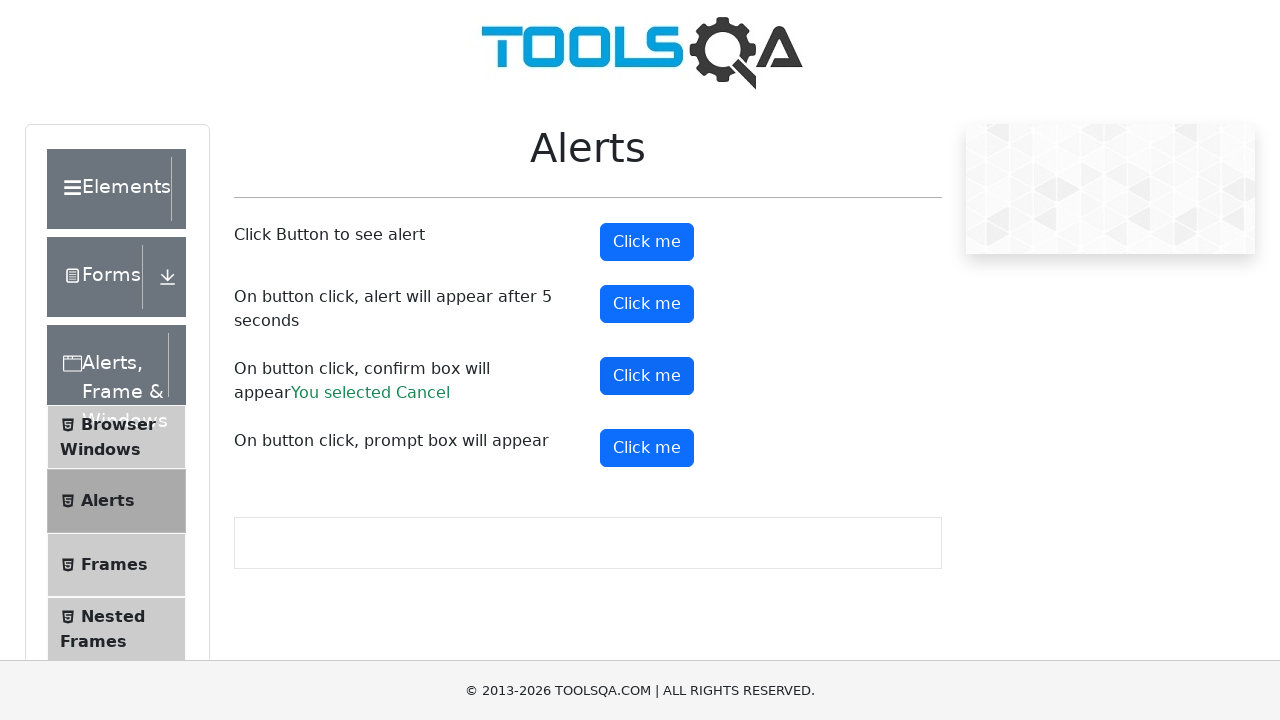

Set up dialog handler to accept confirm dialog
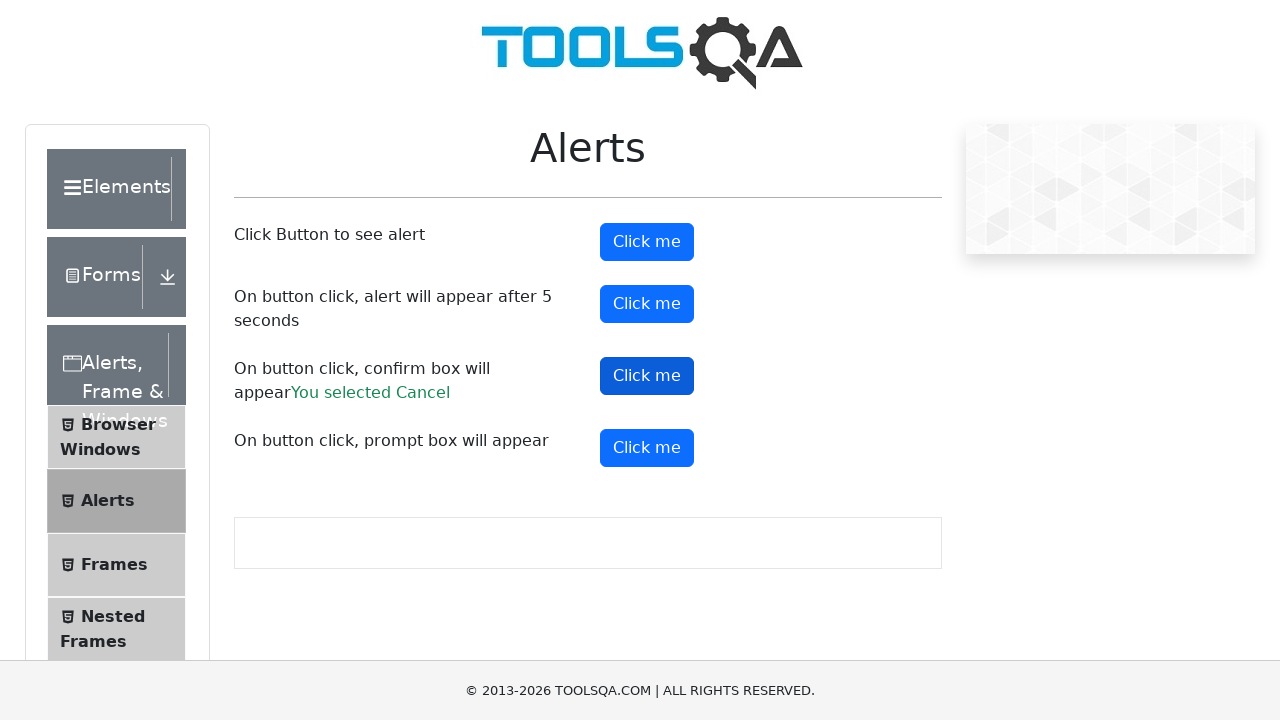

Configured dialog handler function
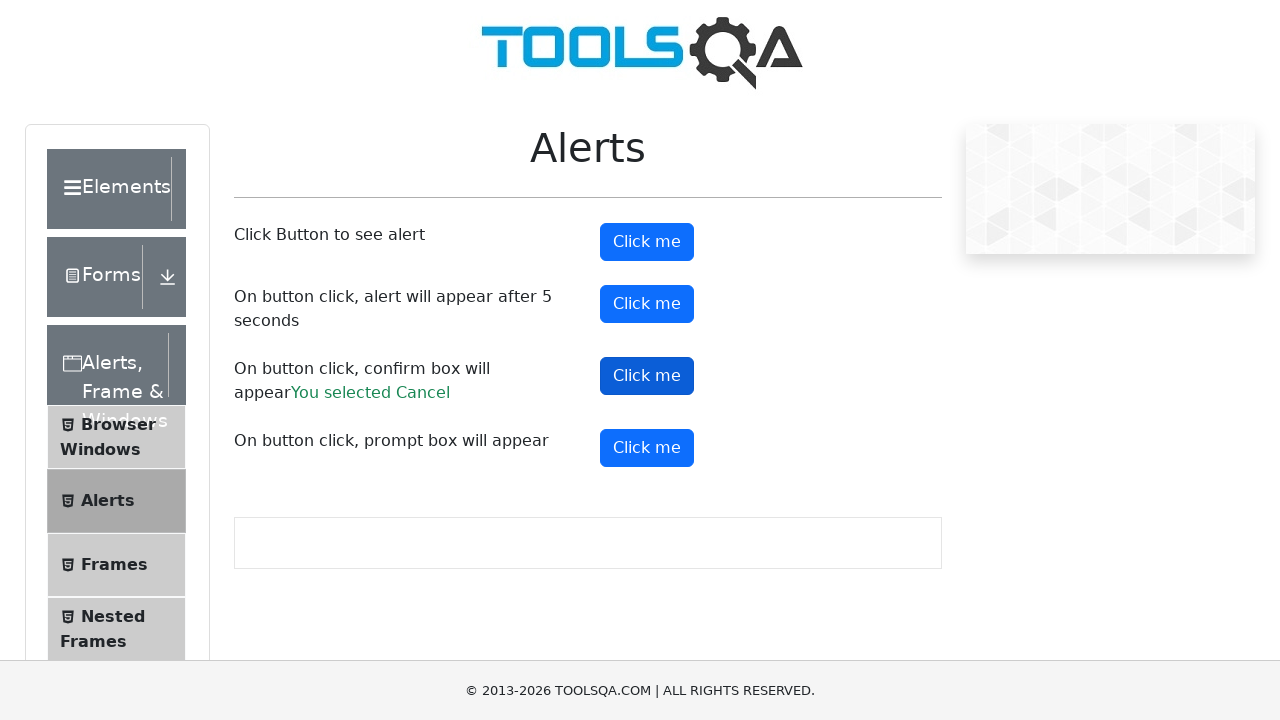

Clicked confirm button to trigger confirm dialog at (647, 376) on #confirmButton
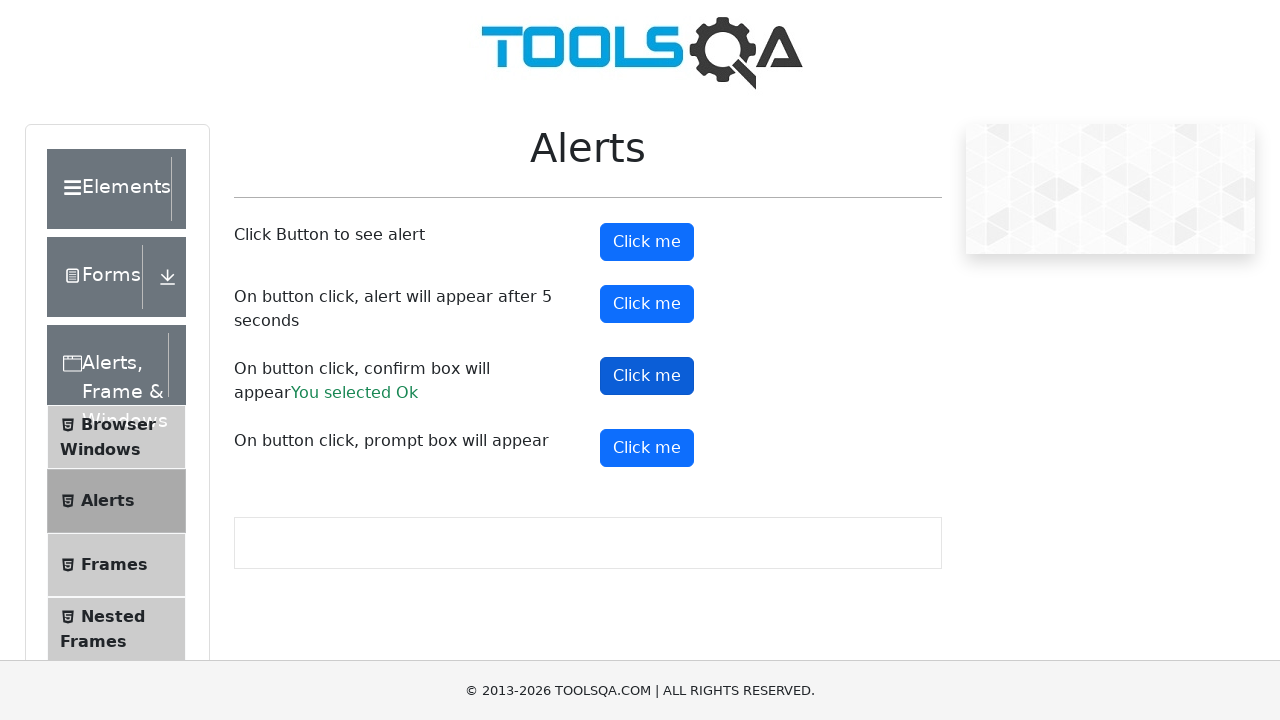

Confirmation result message appeared on page
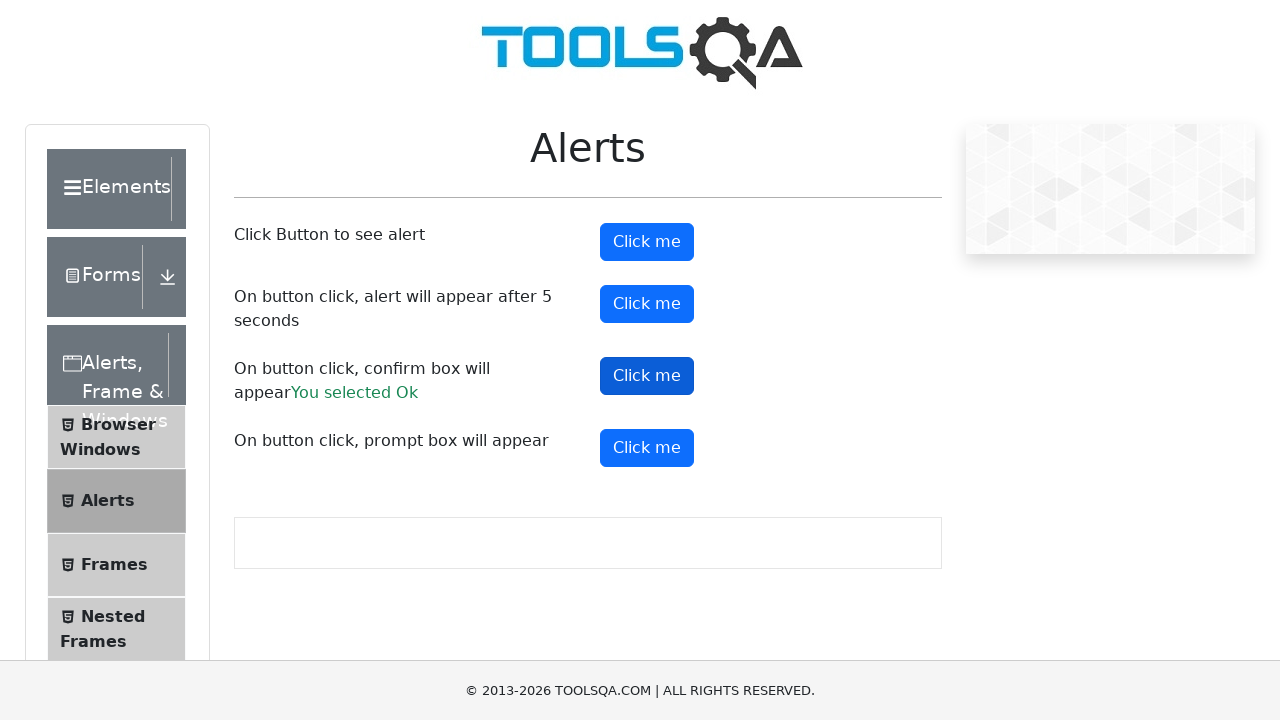

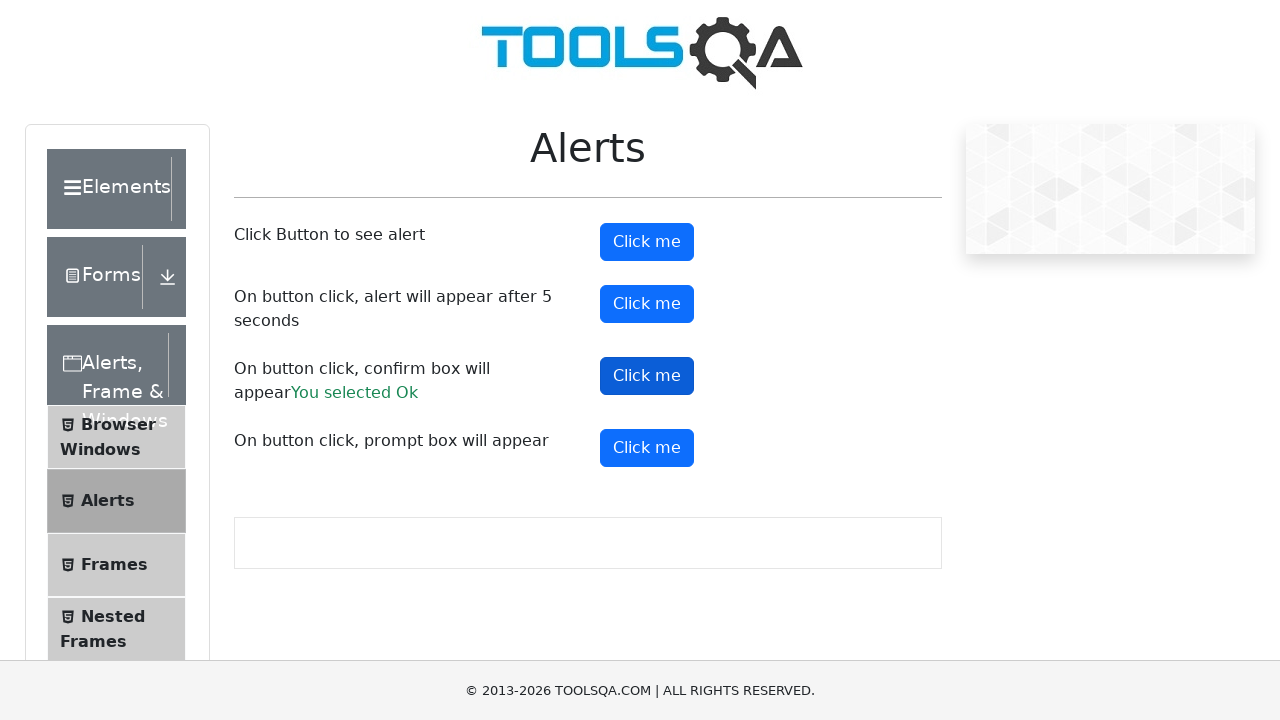